Tests registration form by filling in first name, last name, and email fields, then verifying successful registration message

Starting URL: http://suninjuly.github.io/registration1.html

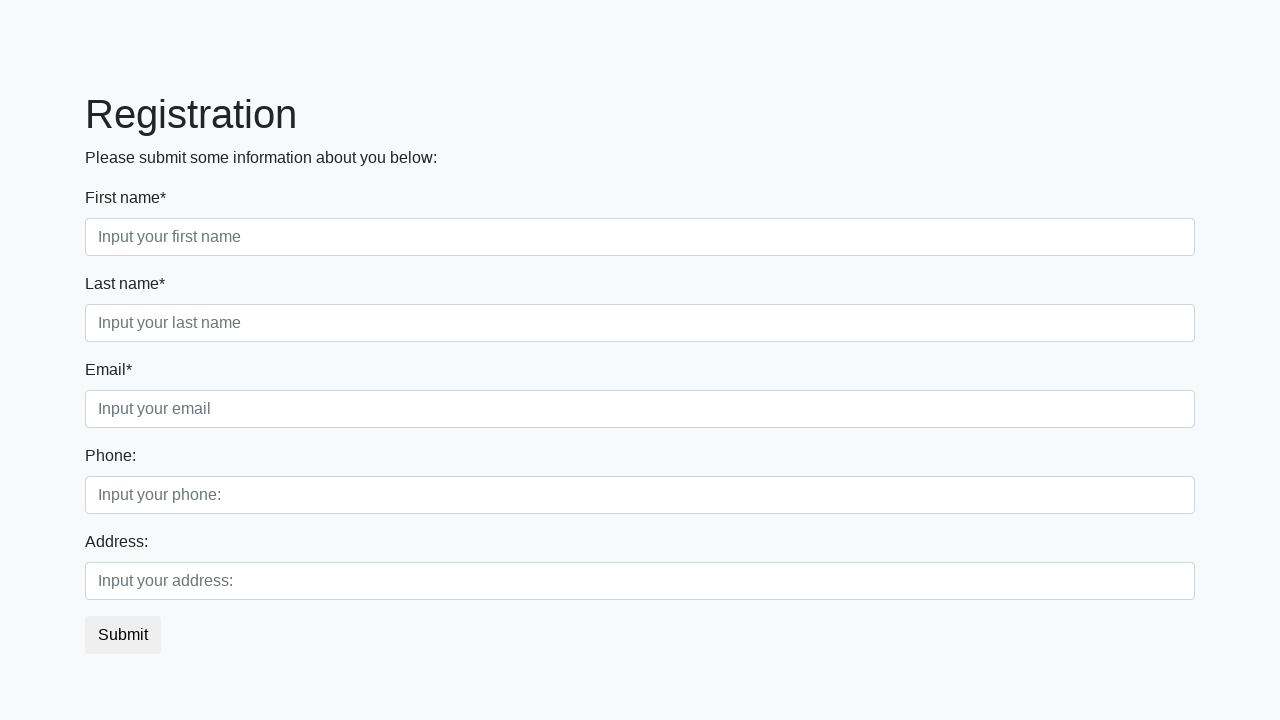

Filled in first name field with 'ivan' on [placeholder="Input your first name"]
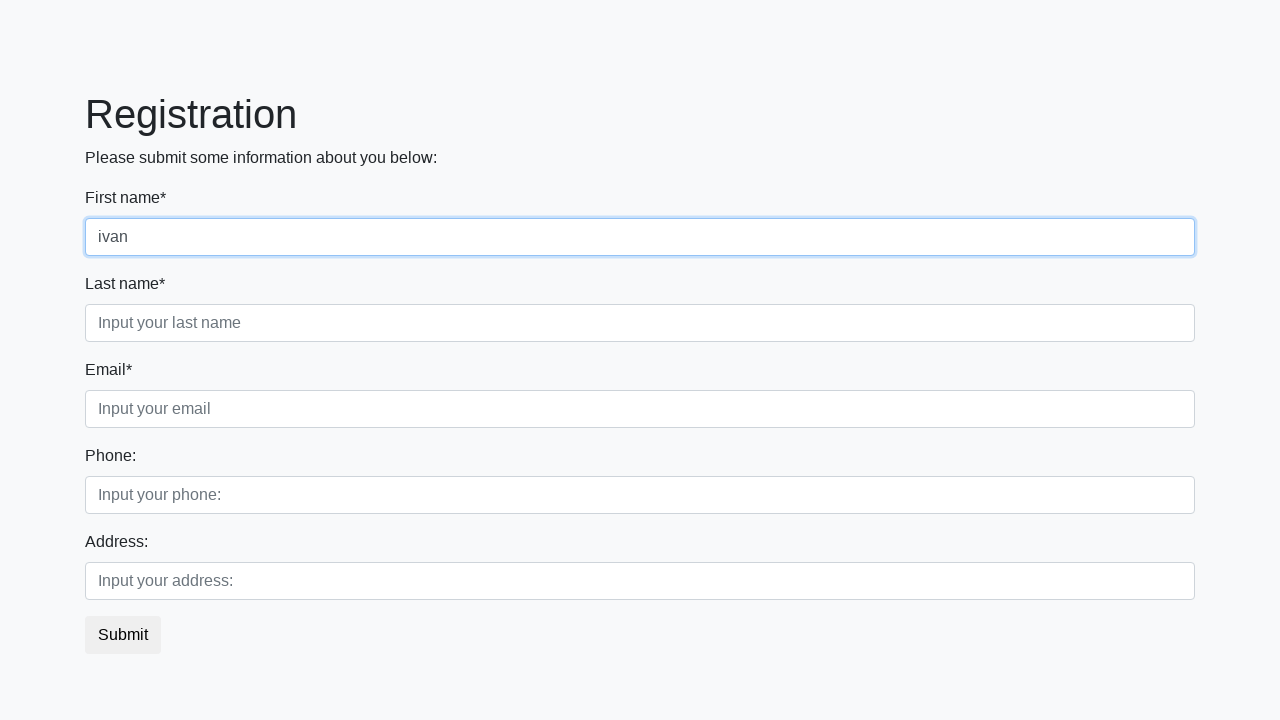

Filled in last name field with 'ivanov' on [placeholder="Input your last name"]
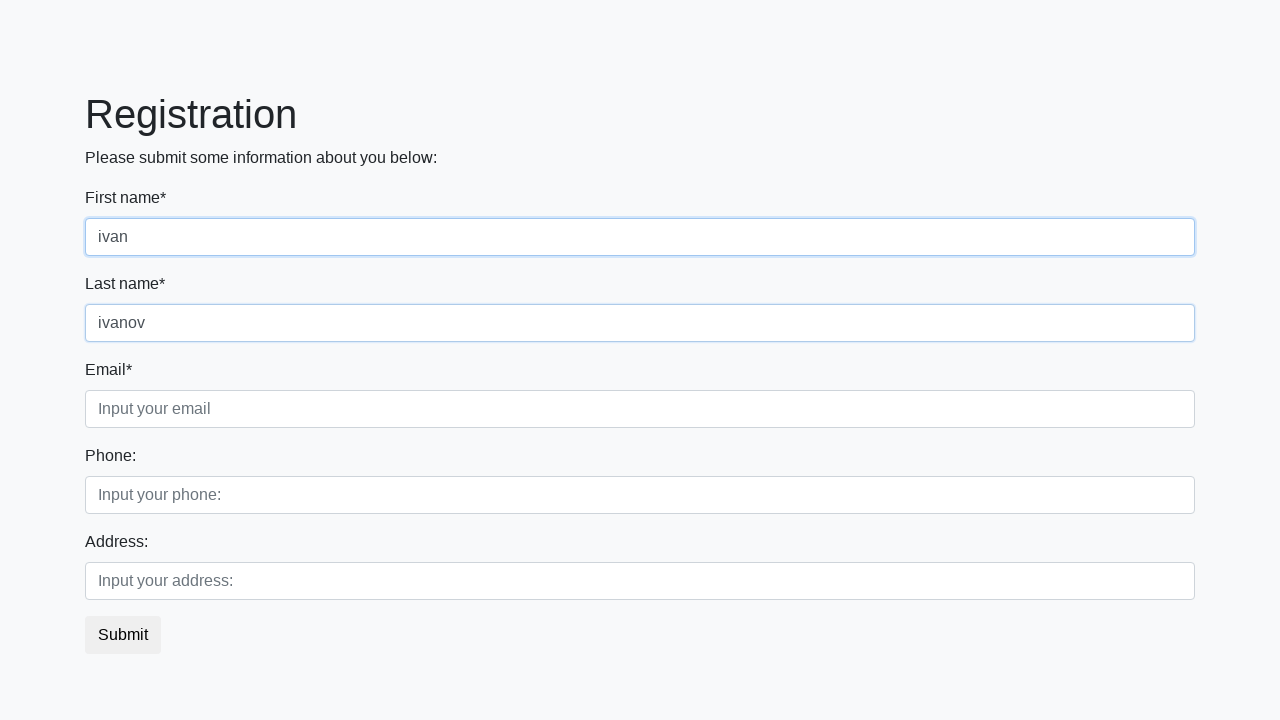

Filled in email field with 'email@email.com' on [placeholder="Input your email"]
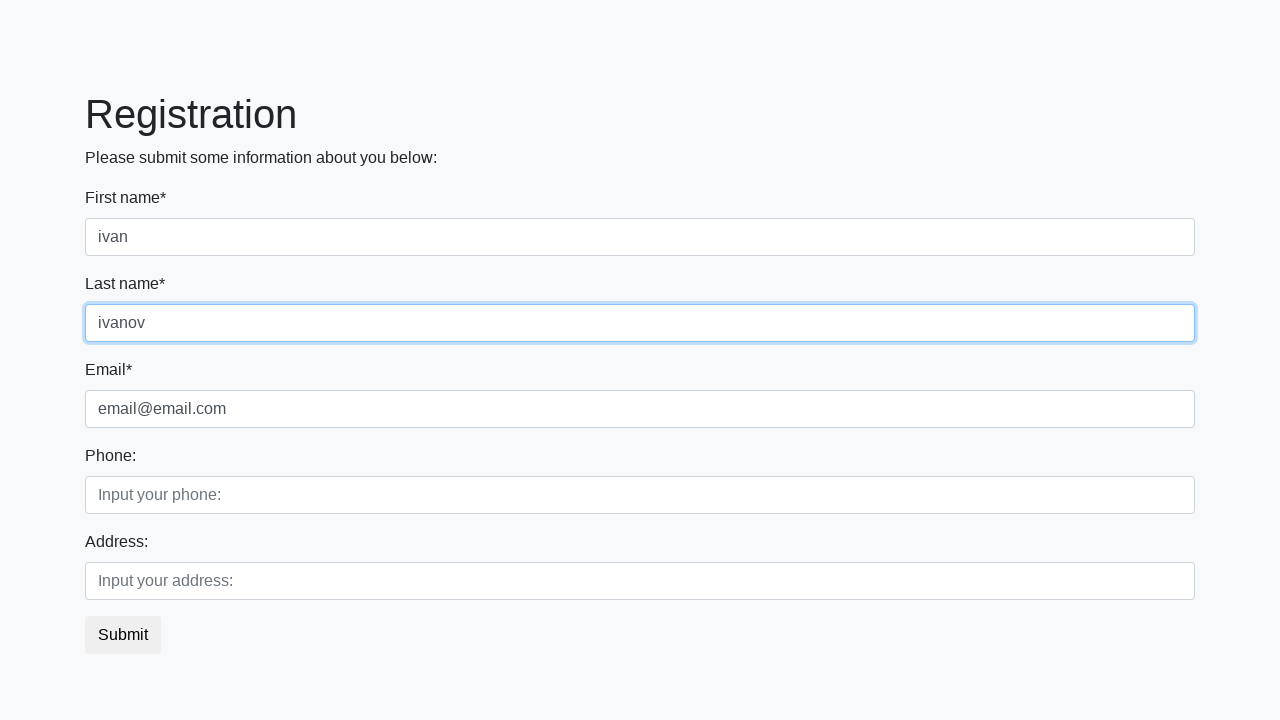

Clicked submit button to register at (123, 635) on button.btn
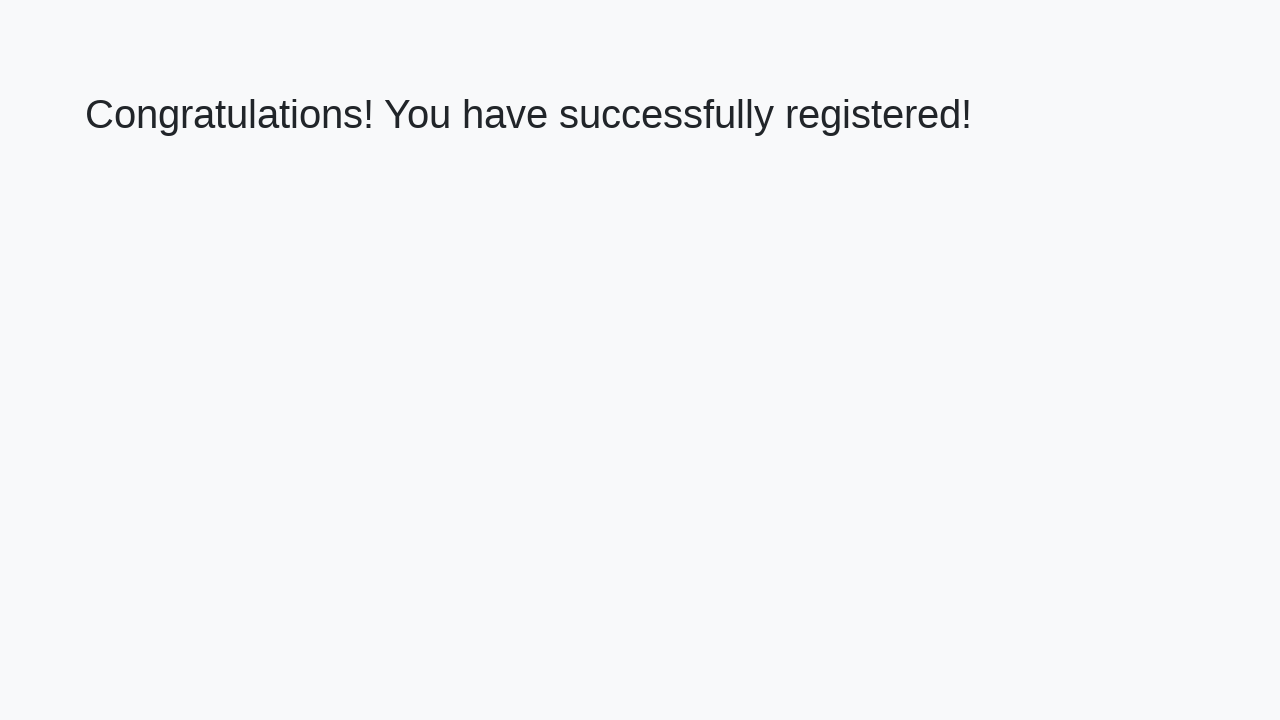

Success message heading loaded
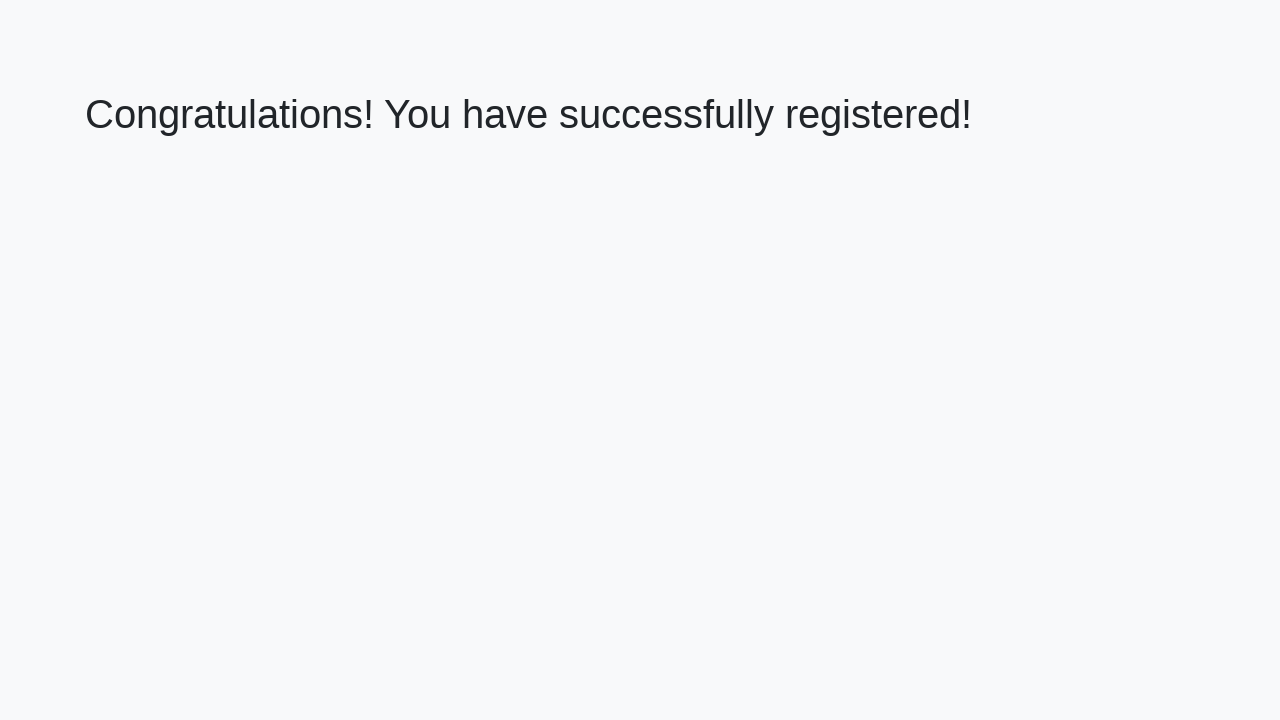

Retrieved success message text: 'Congratulations! You have successfully registered!'
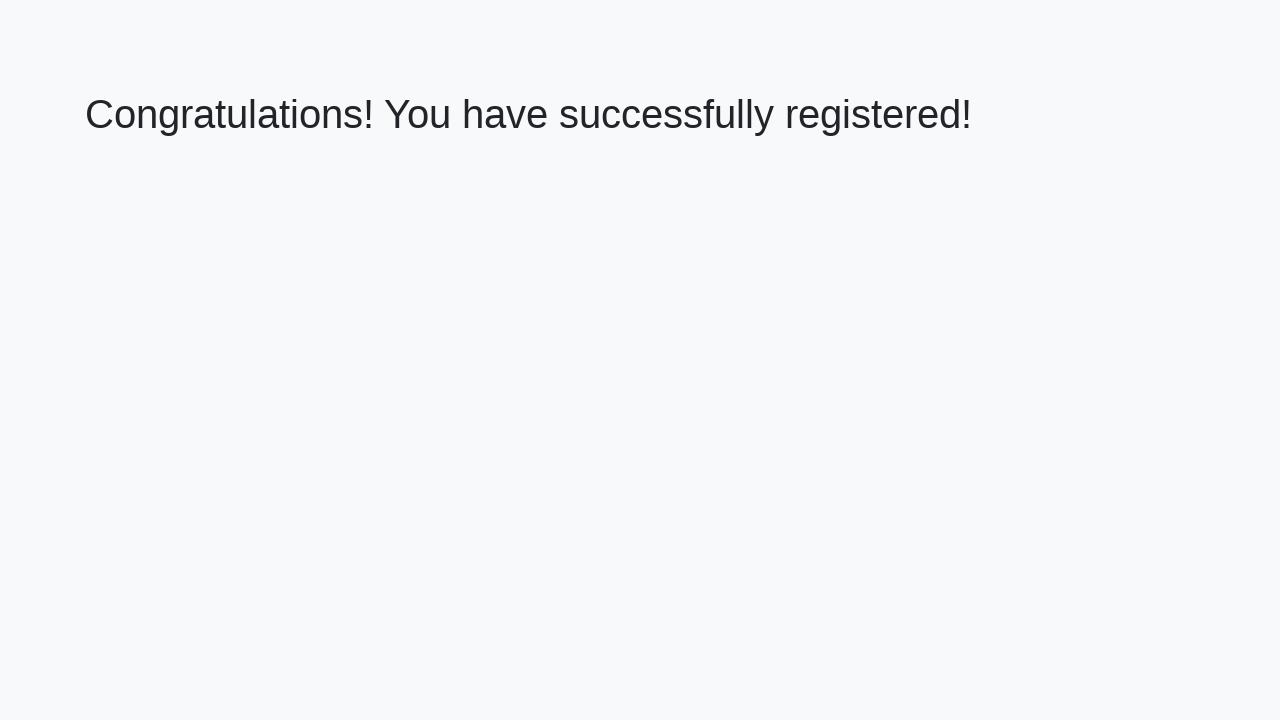

Verified success message matches expected text
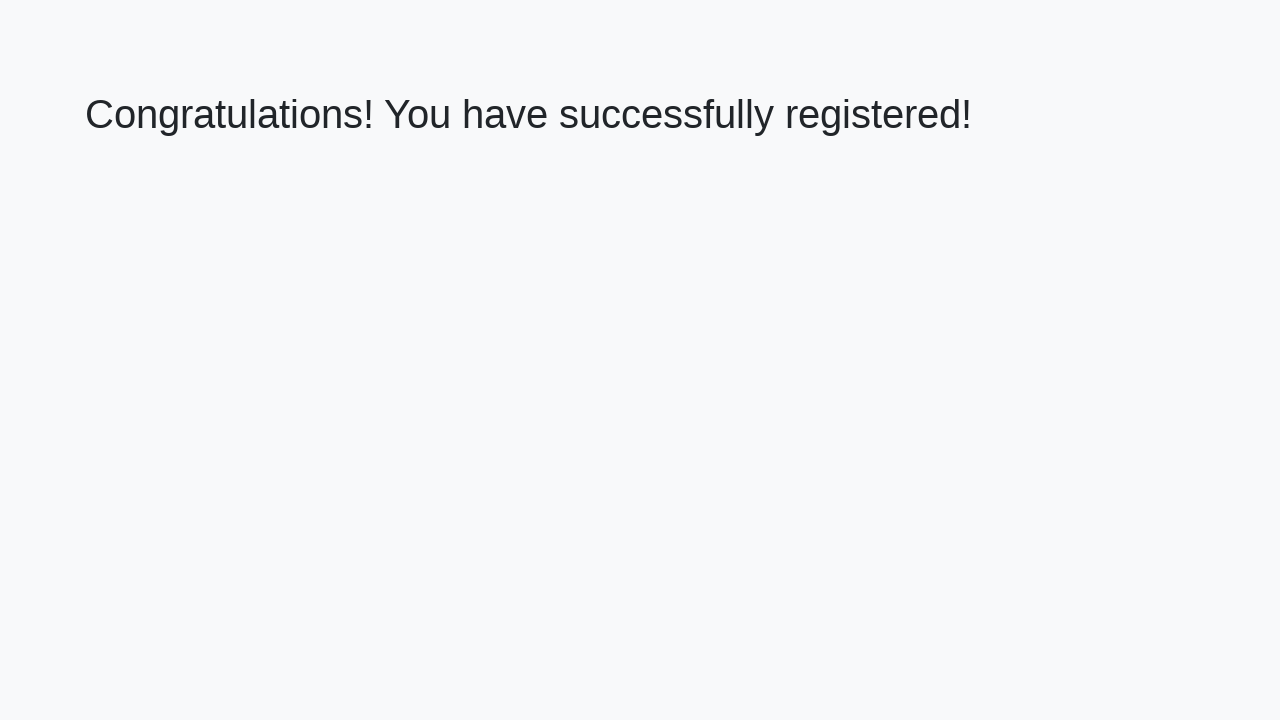

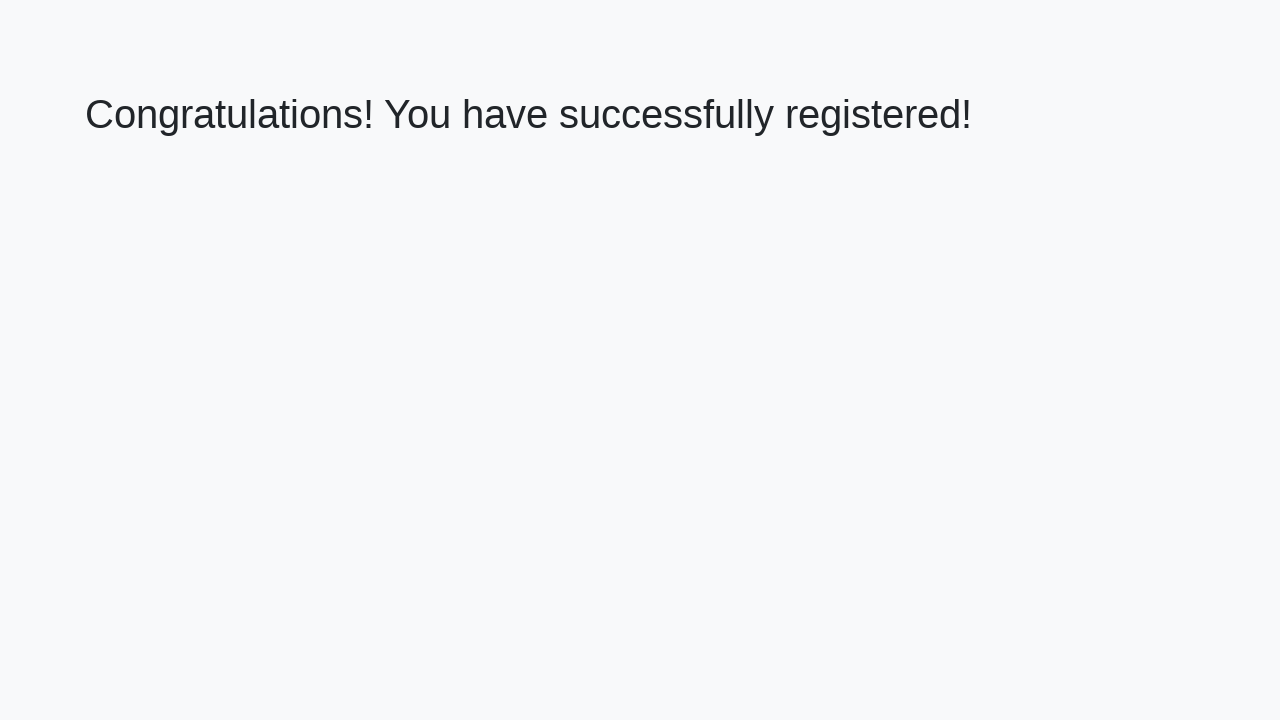